Tests filling the first name field in a registration form on a Selenium practice page

Starting URL: http://suninjuly.github.io/registration1.html

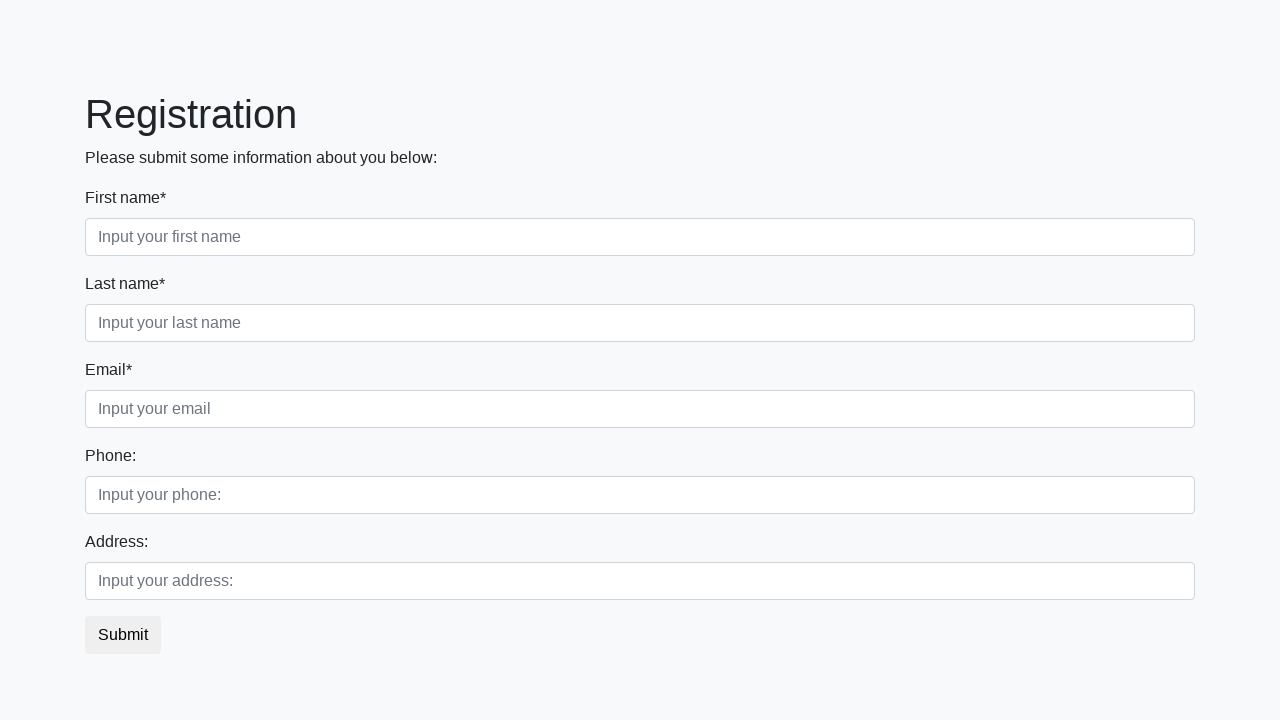

Filled first name field with 'Alex' on .first_block .form-control.first
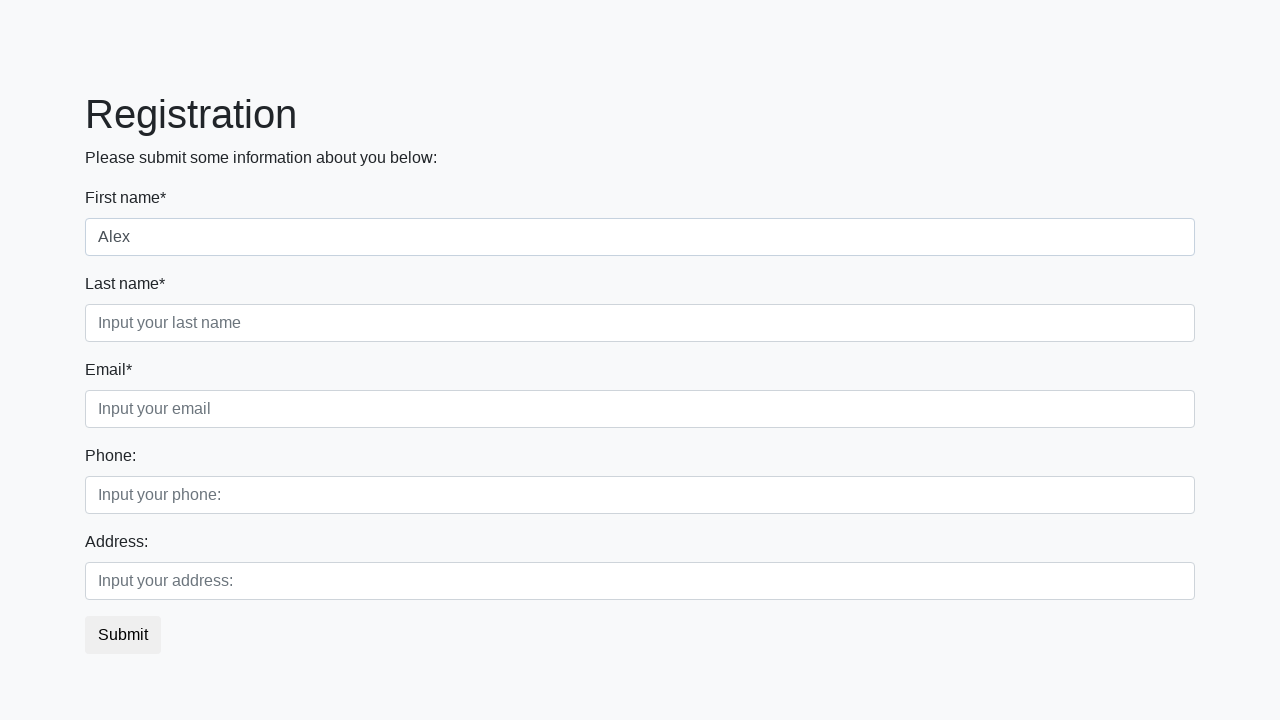

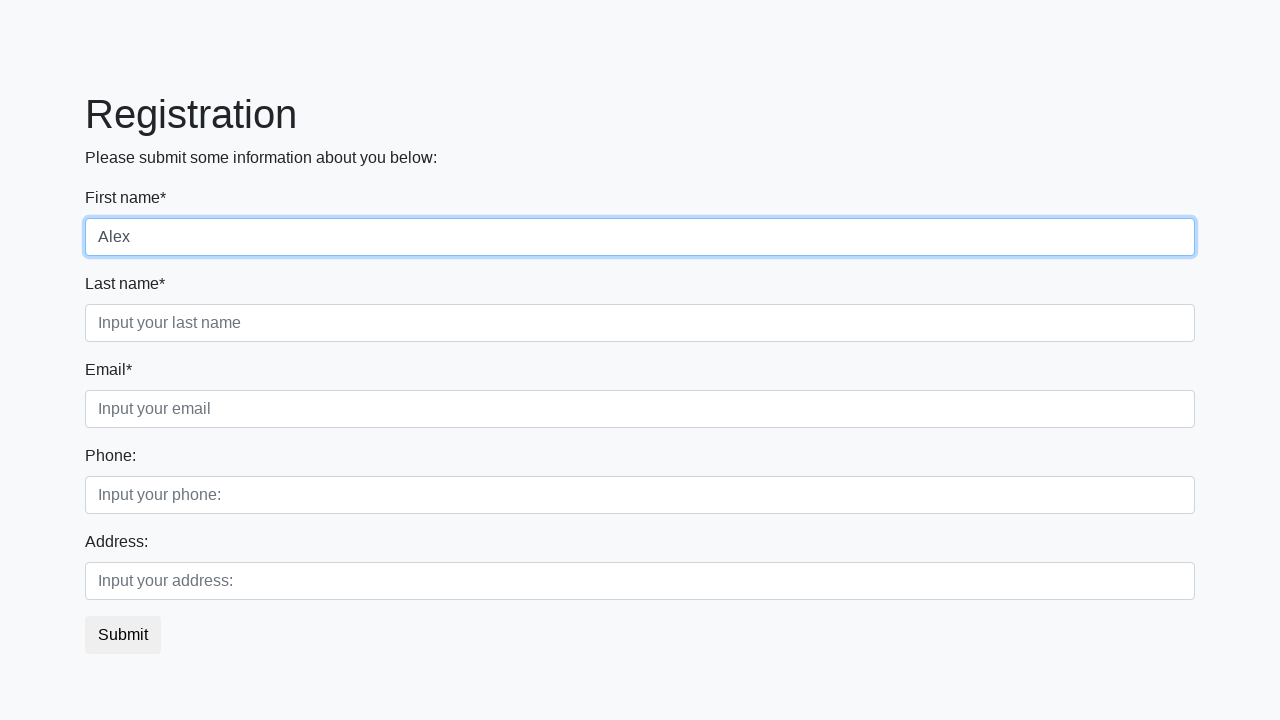